Tests slider interaction on jQuery UI demo page by clicking and dragging the slider handle to move it to a new position.

Starting URL: https://jqueryui.com/resources/demos/slider/default.html

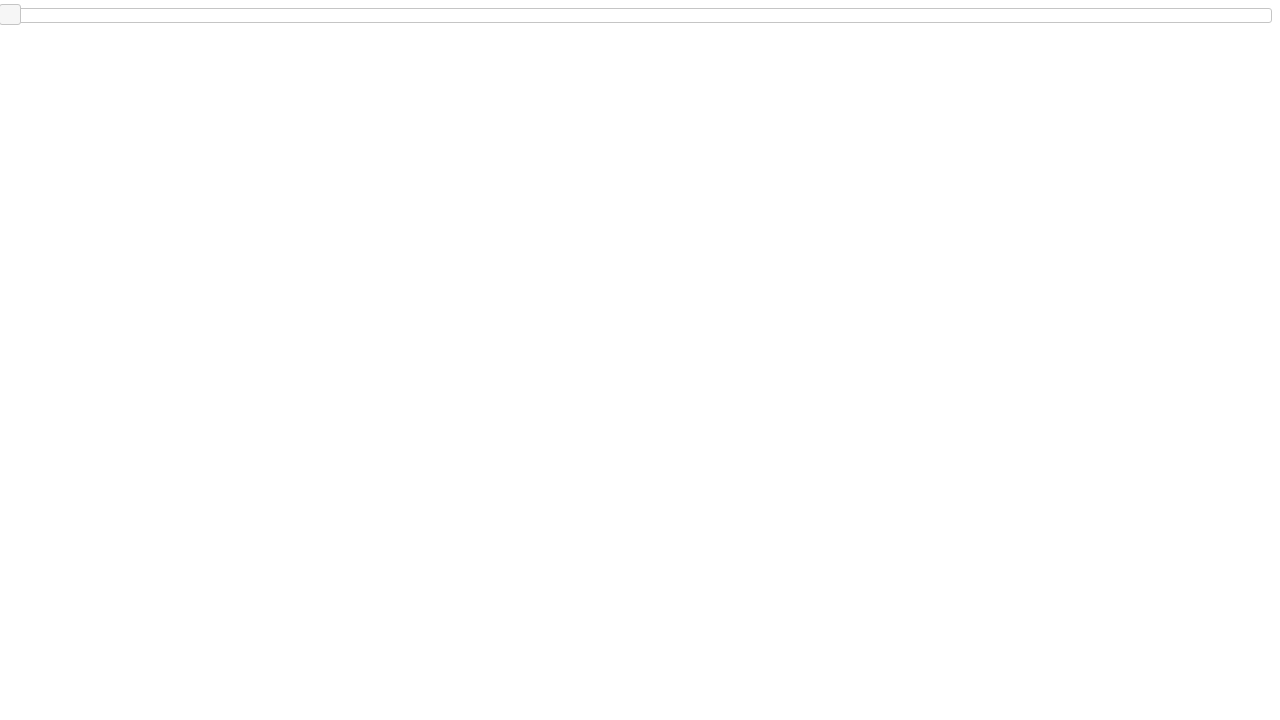

Located the slider handle element
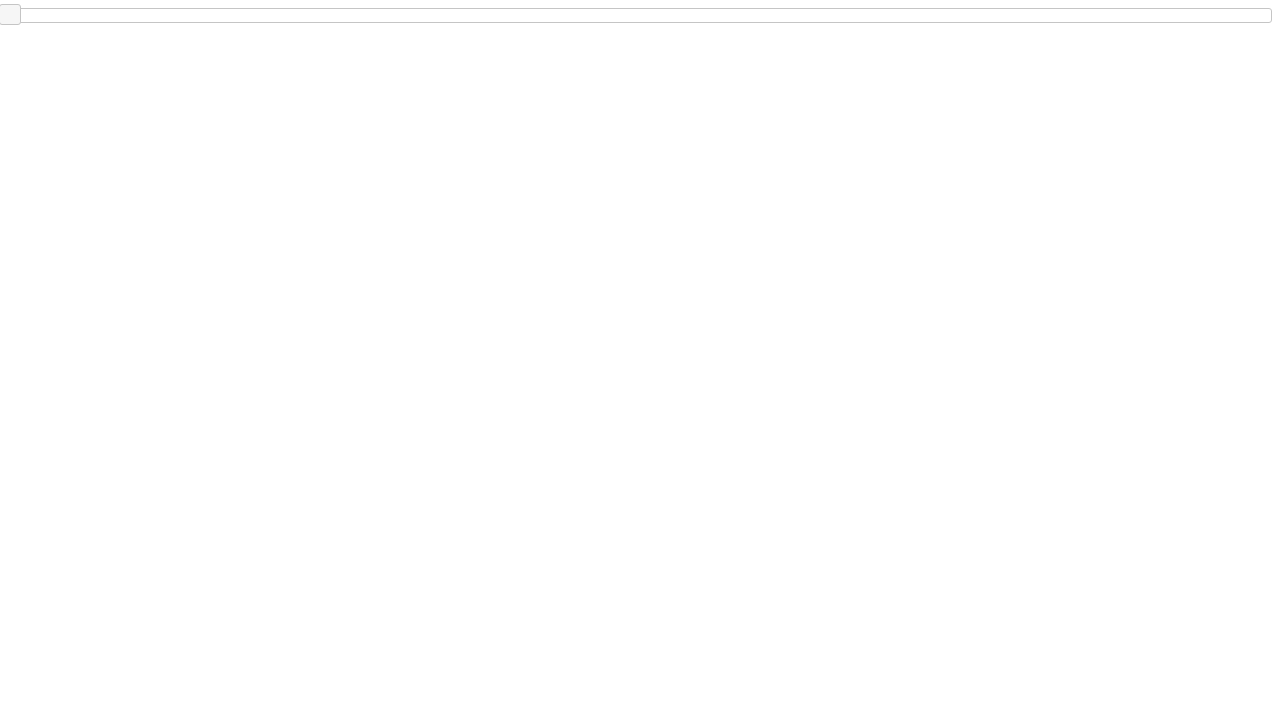

Slider handle is now visible
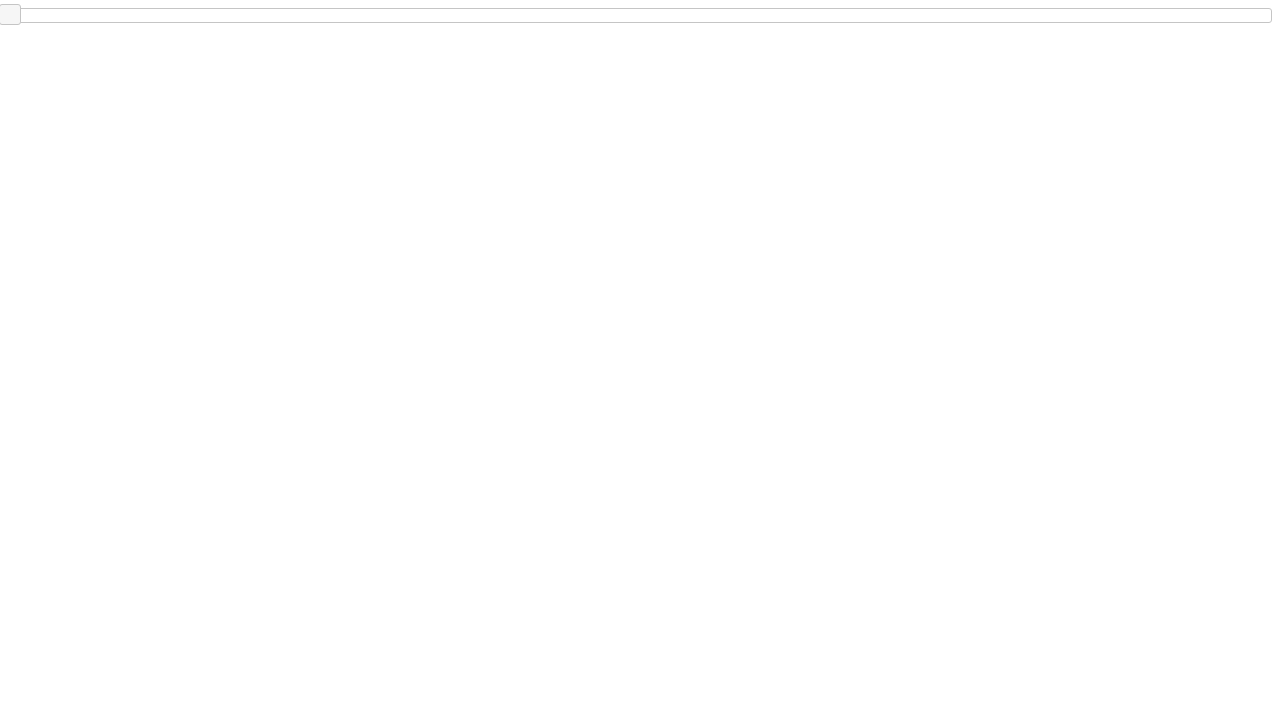

Retrieved bounding box of slider handle
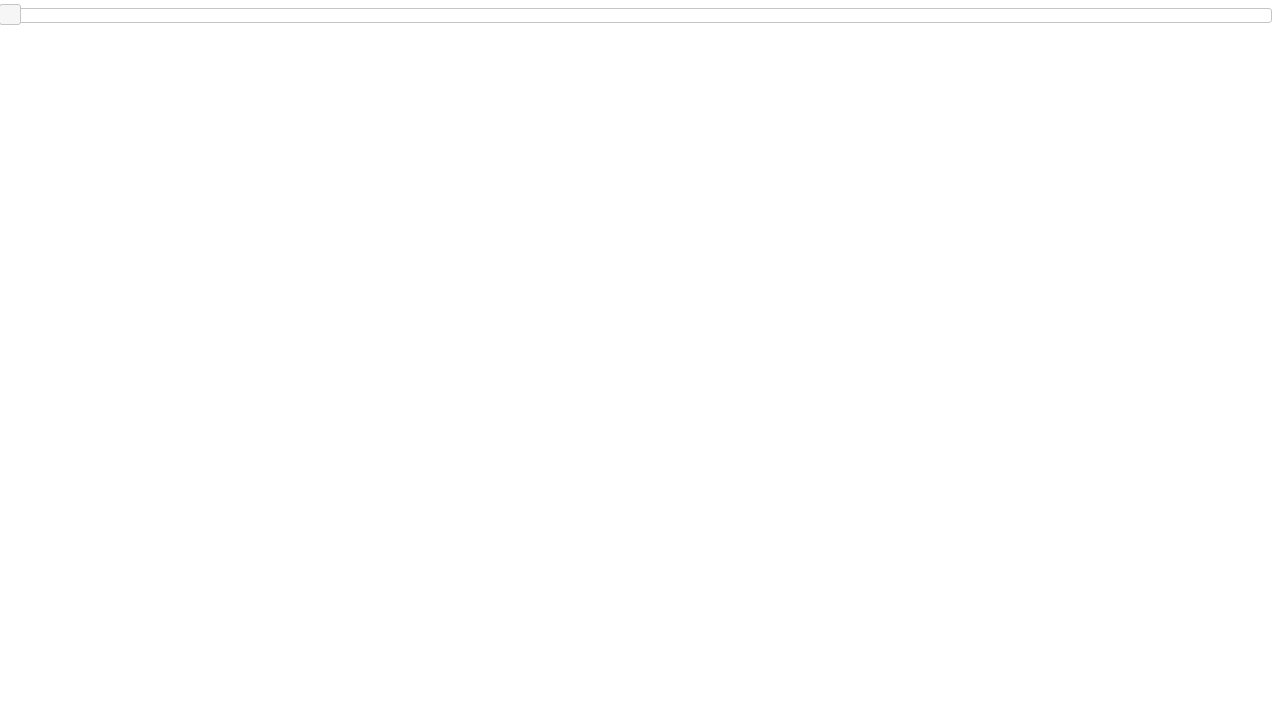

Moved mouse to center of slider handle at (10, 15)
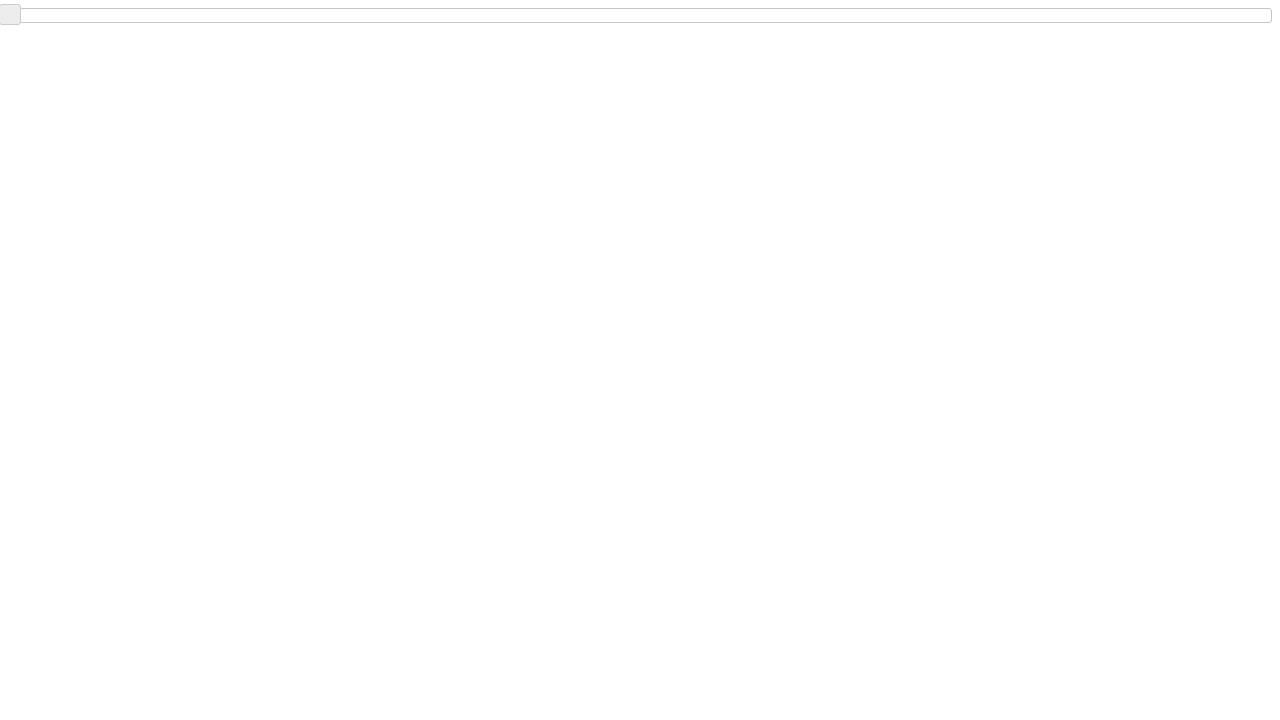

Pressed mouse button down on slider handle at (10, 15)
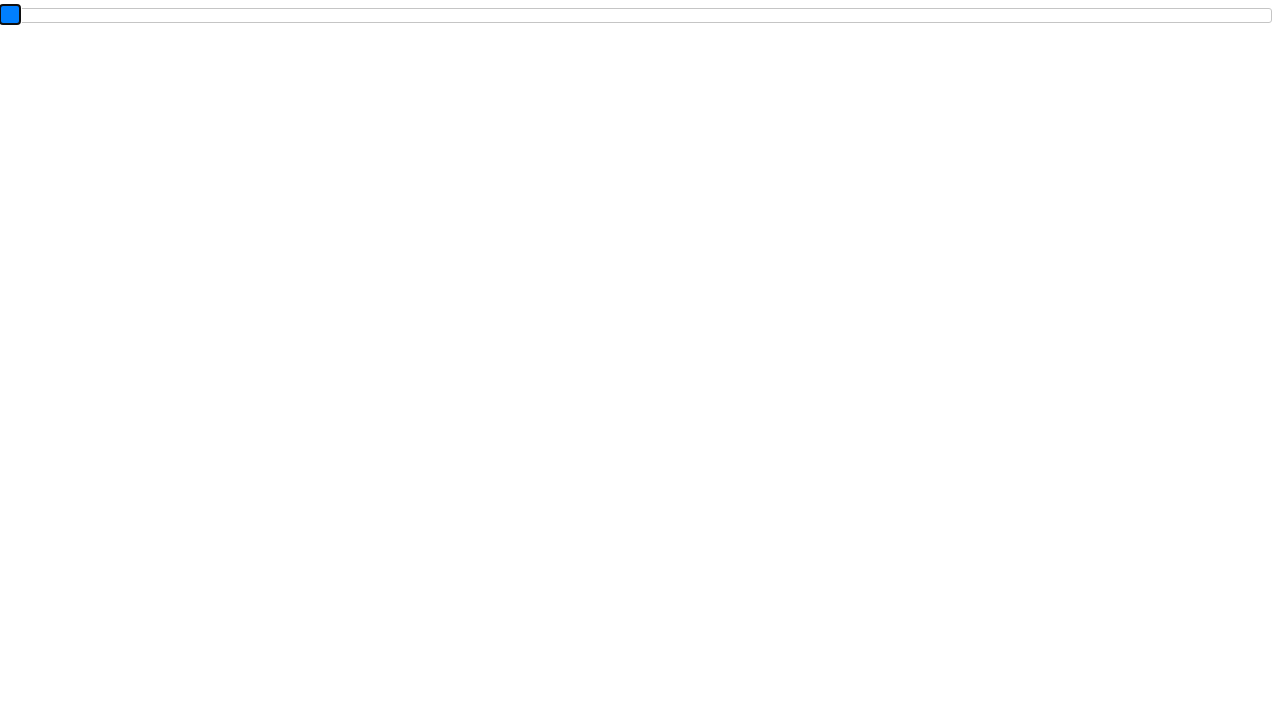

Dragged slider handle 400 pixels to the right at (399, 15)
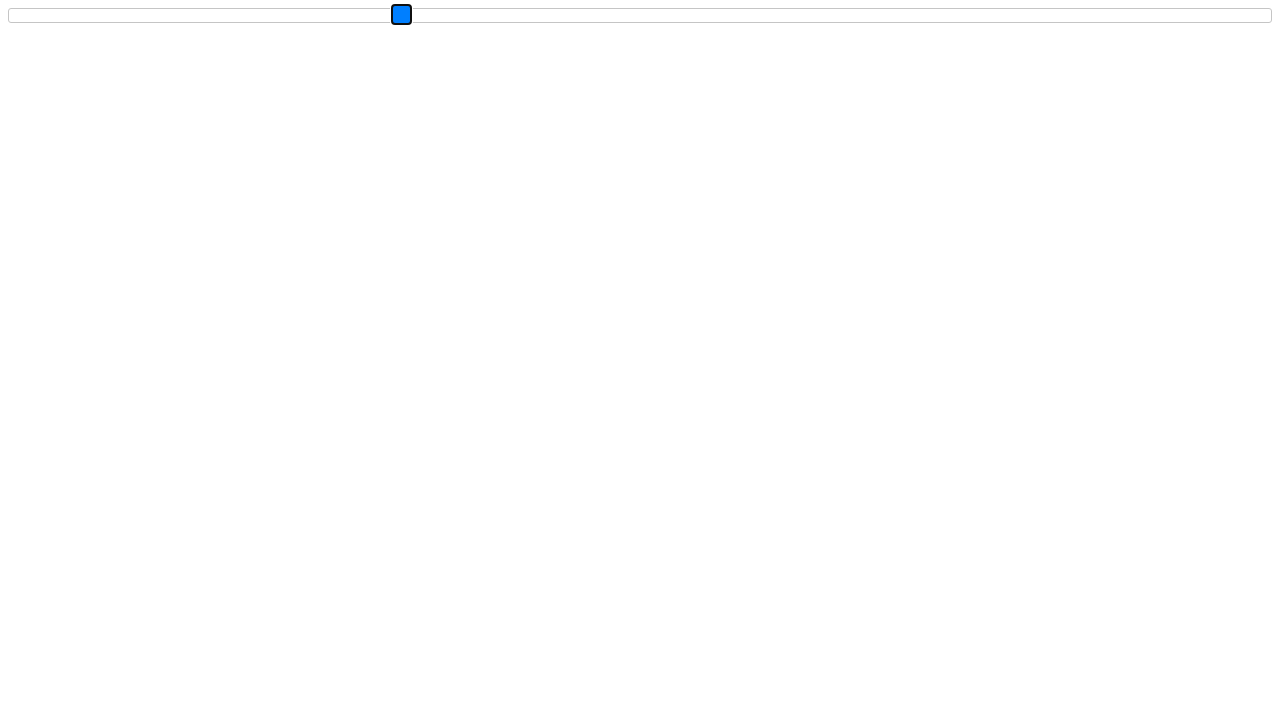

Released mouse button to complete slider drag at (399, 15)
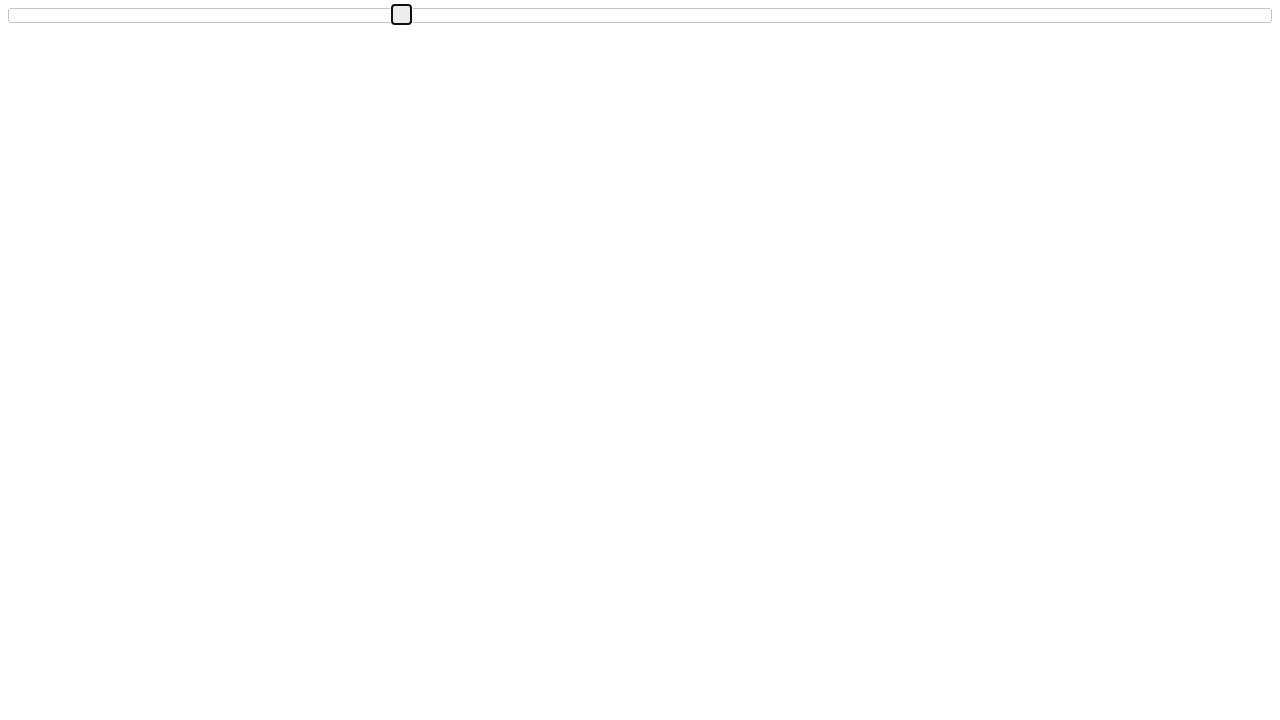

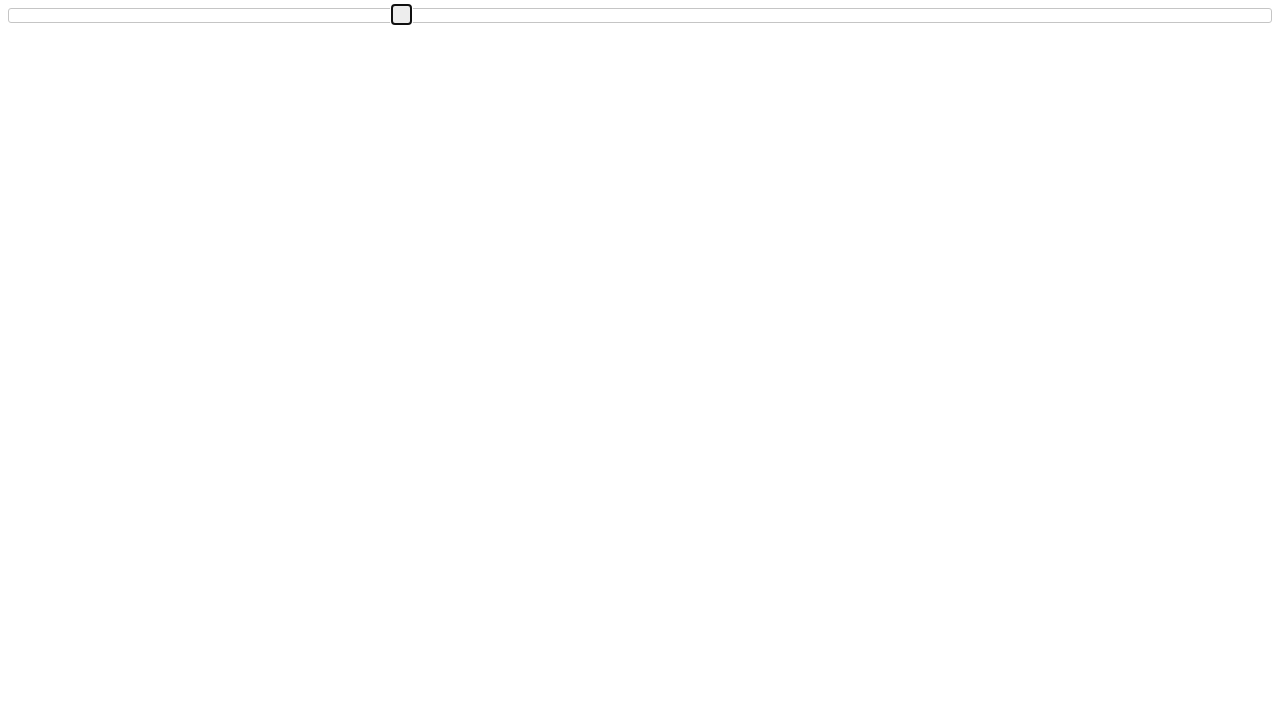